Tests that the owner name field handles very long text input correctly by truncating or limiting characters.

Starting URL: https://test-a-pet.vercel.app/

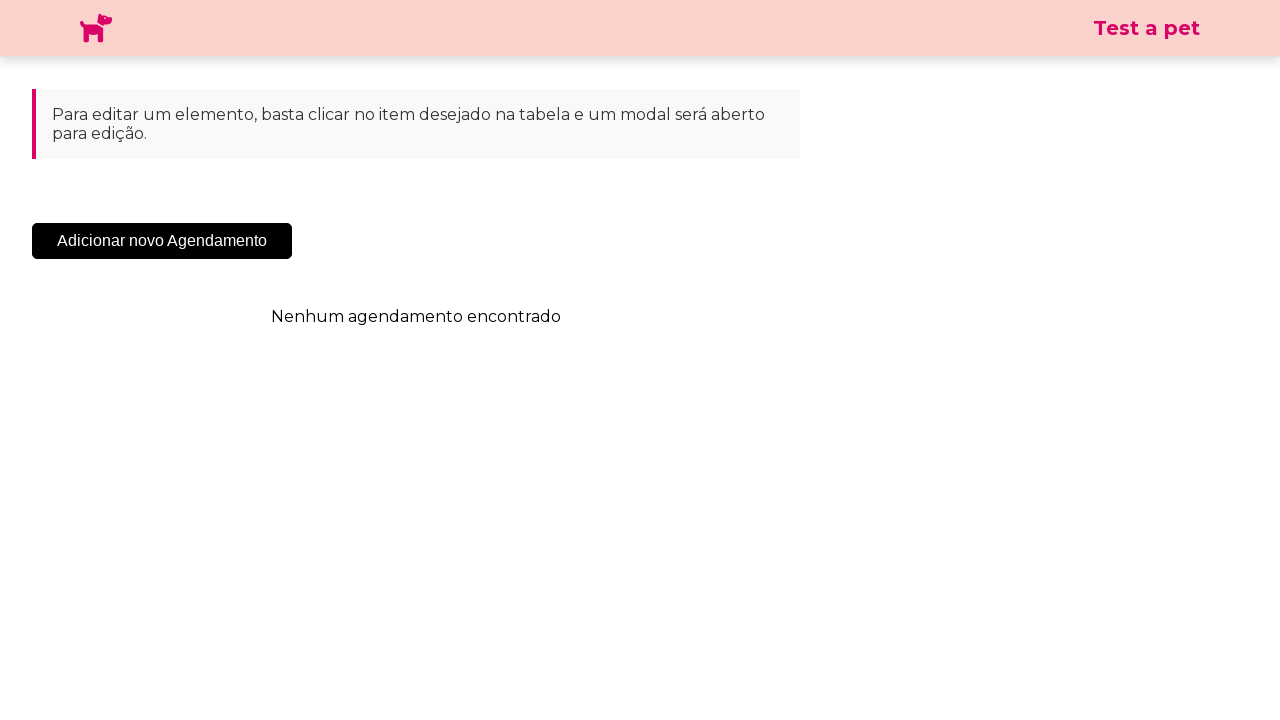

Clicked 'Adicionar Novo Agendamento' button at (162, 241) on .sc-cHqXqK.kZzwzX
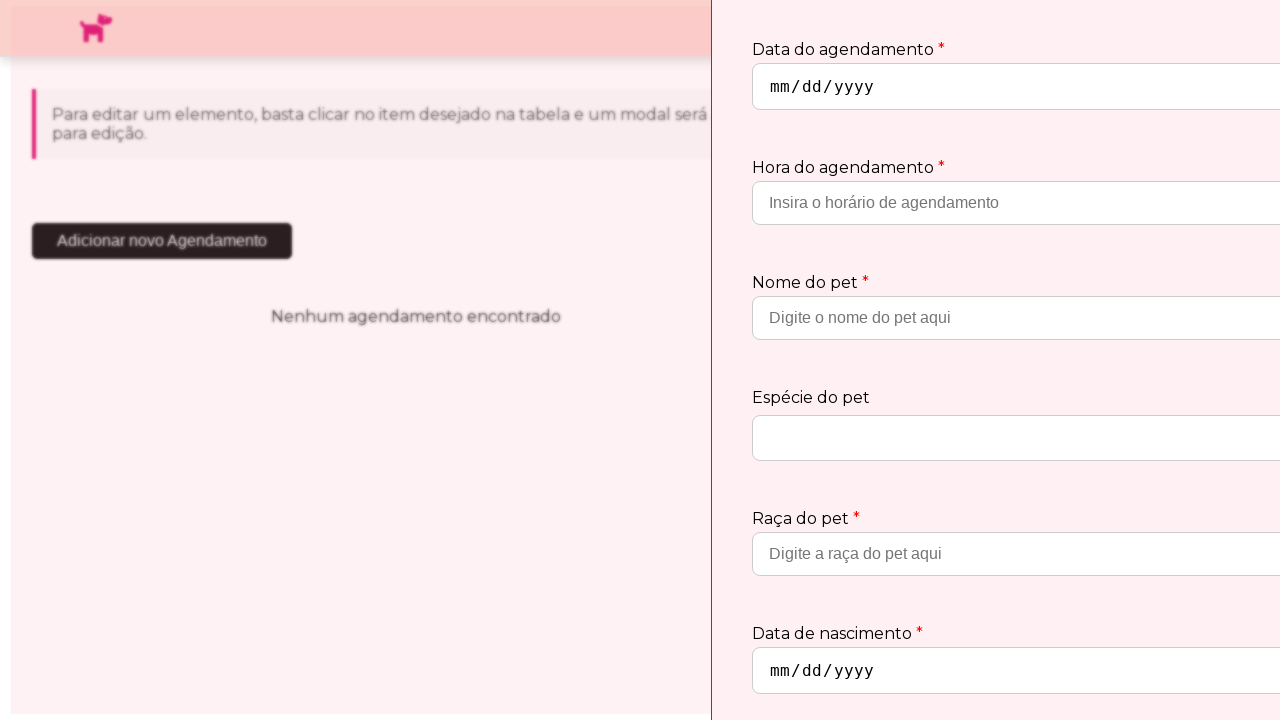

Owner name field appeared and is ready for input
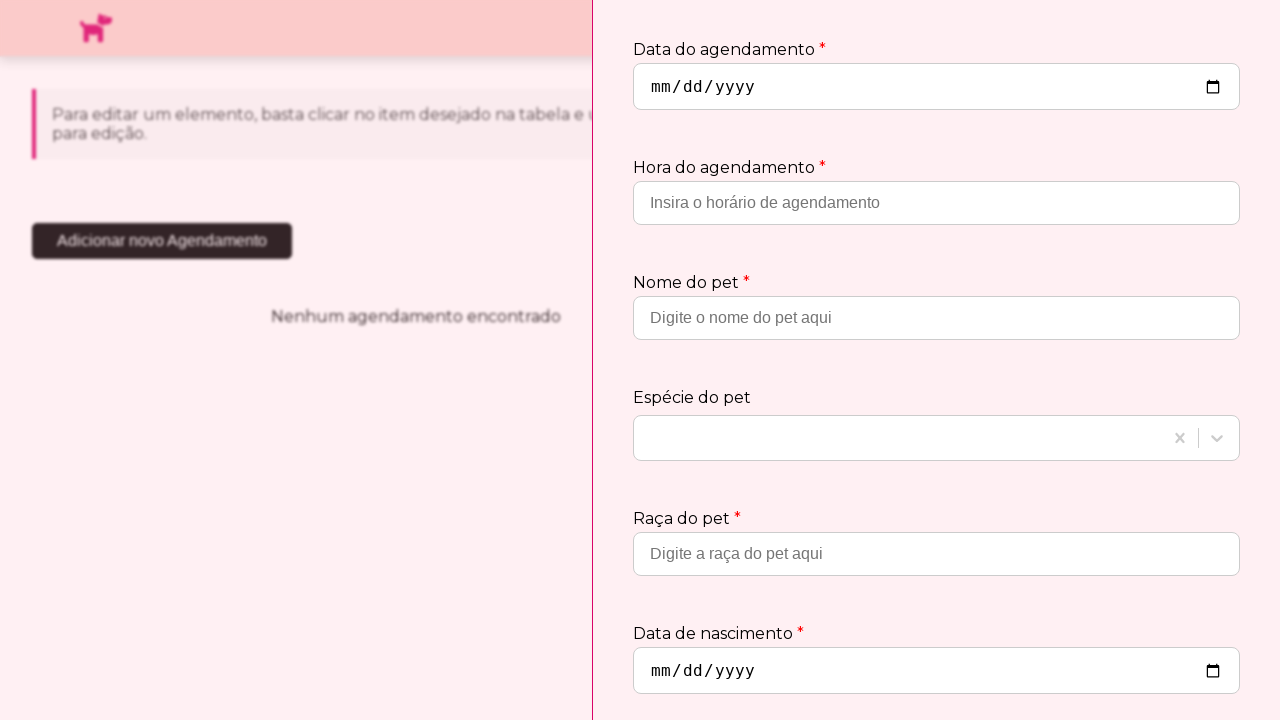

Filled owner name field with very long text (125 characters) on input[placeholder='Insira o nome do proprietário']
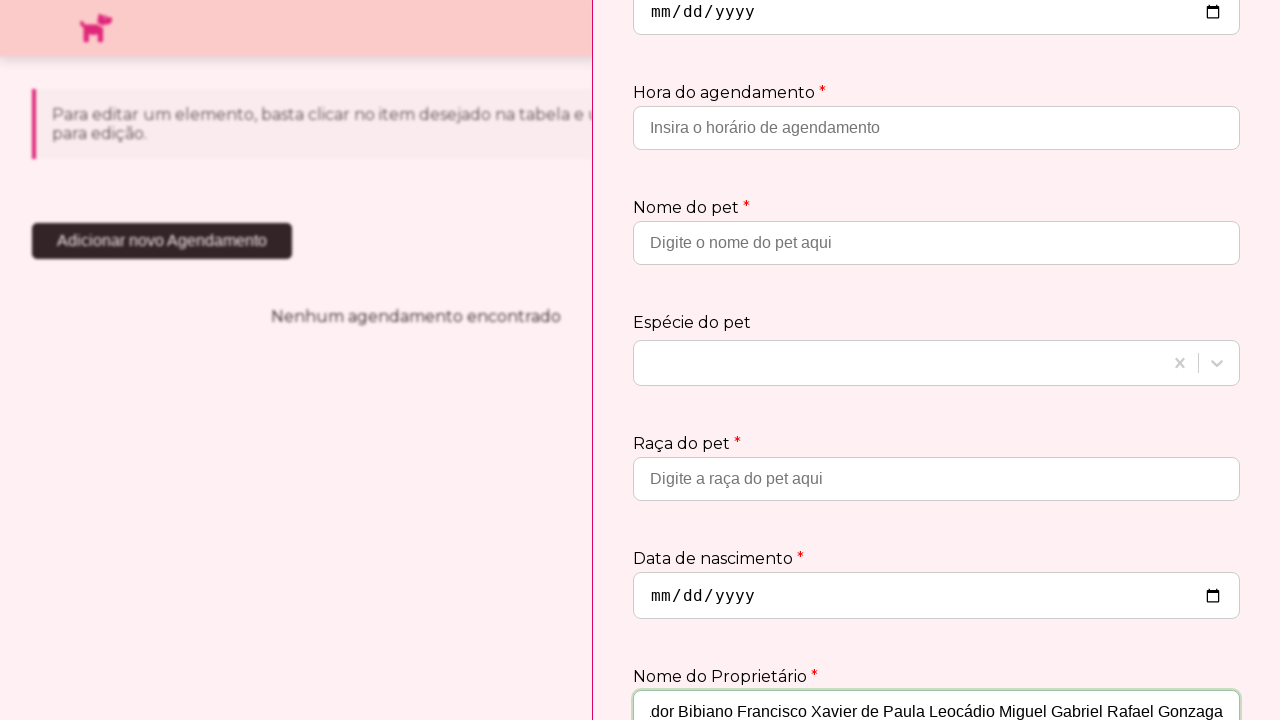

Retrieved field value - length: 121 characters
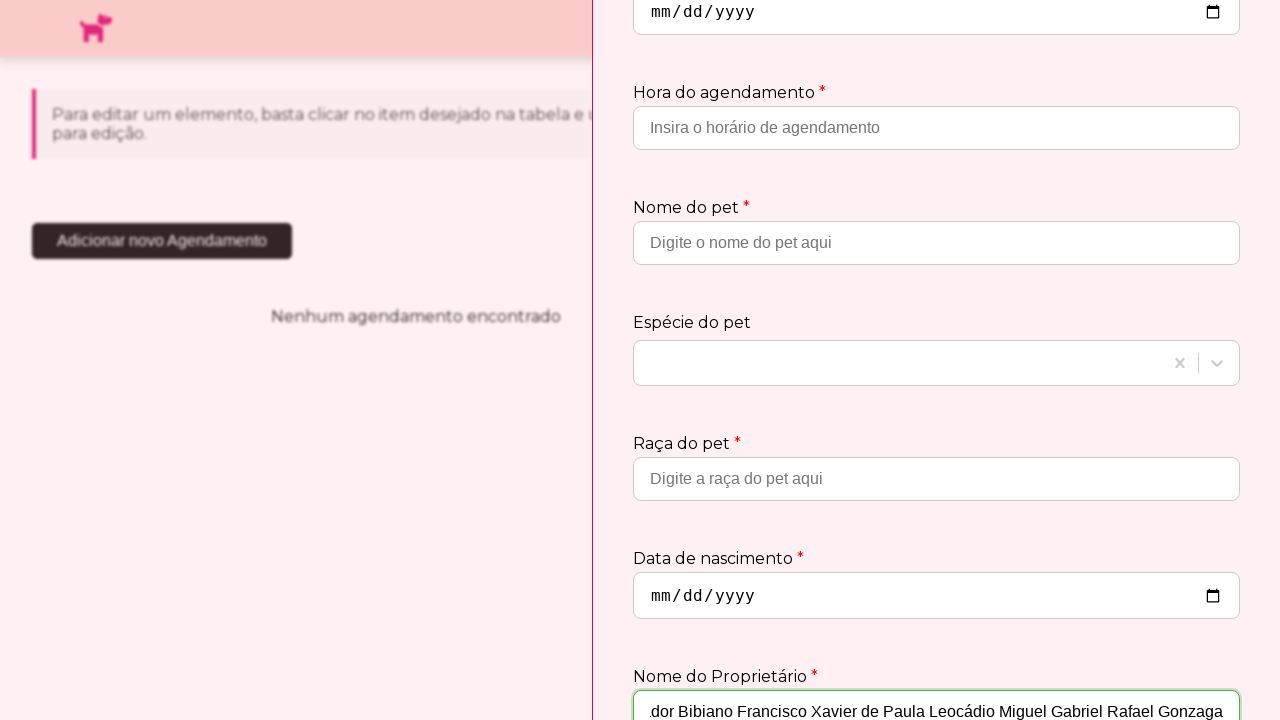

Asserted that field value is within 128 character limit
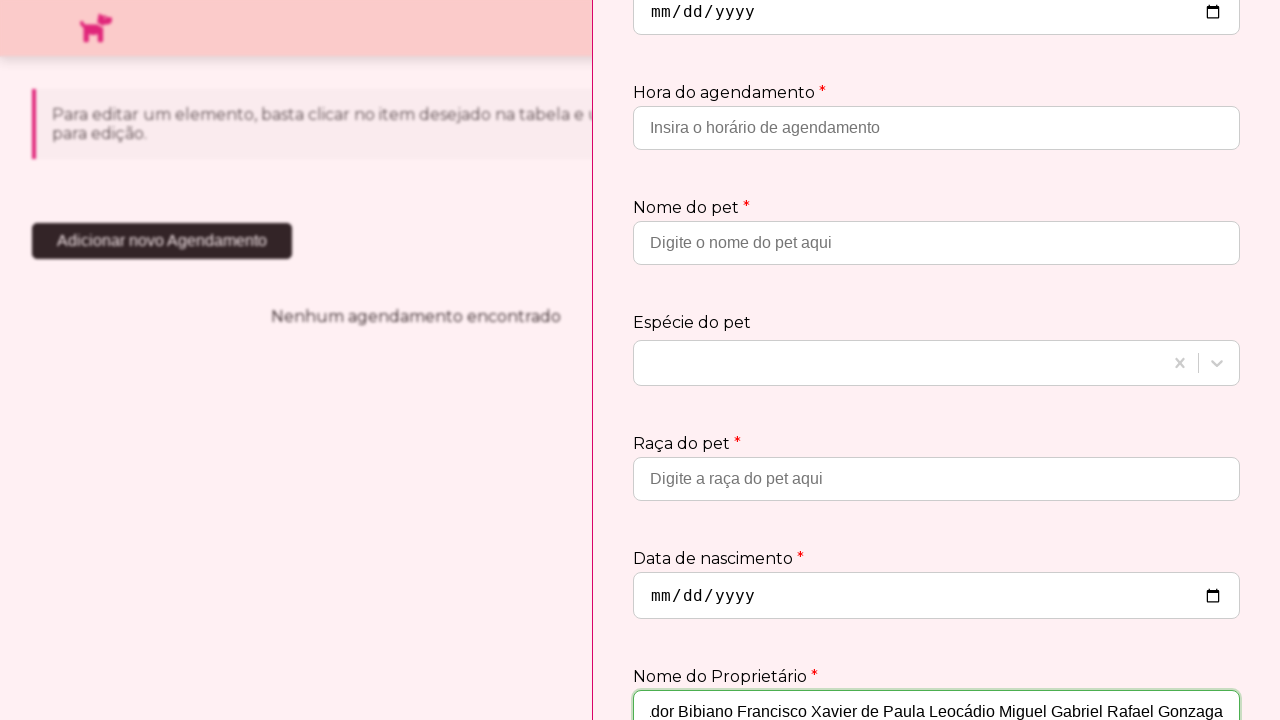

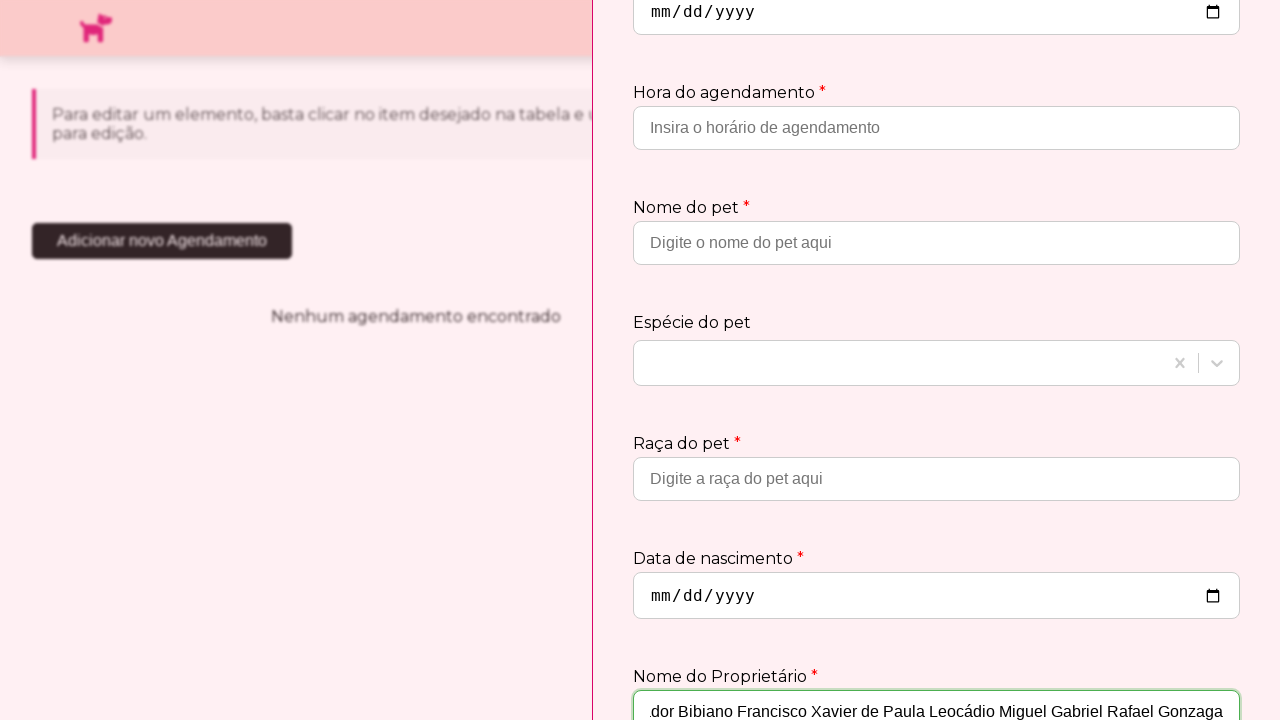